Tests clicking a link using partial text match for "Content" on the links demo page

Starting URL: https://demoqa.com/links

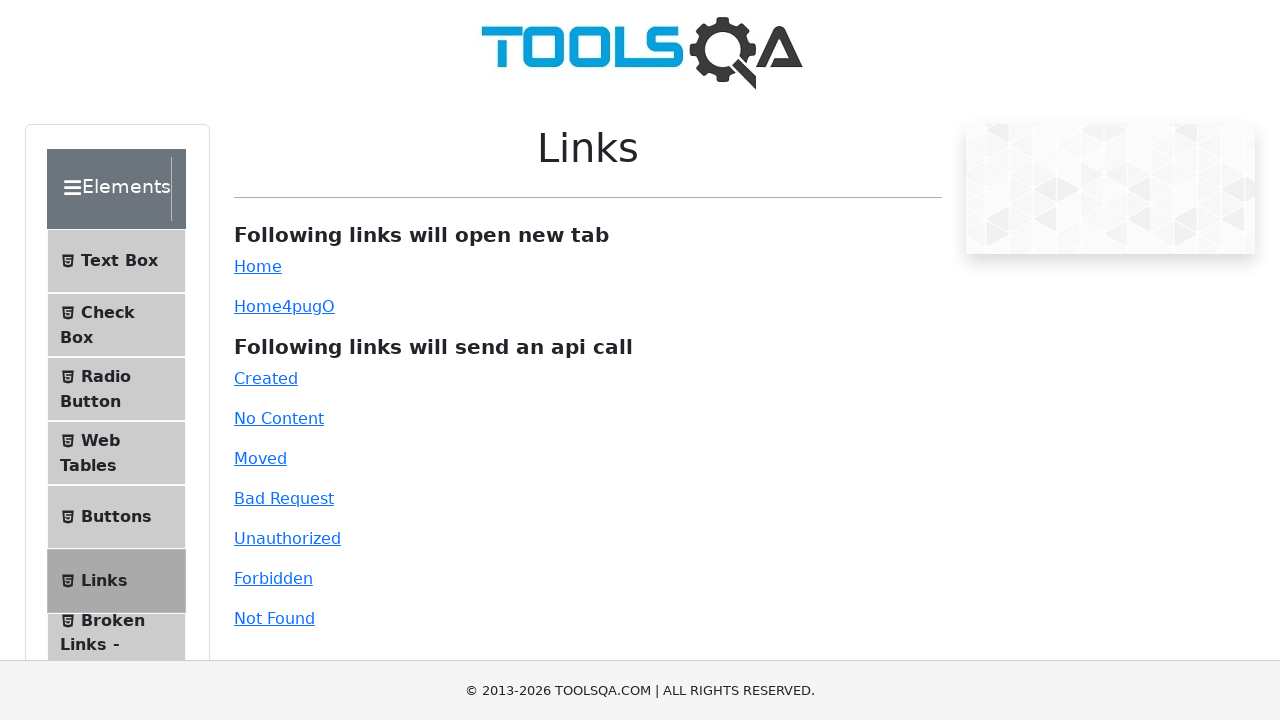

Navigated to links demo page at https://demoqa.com/links
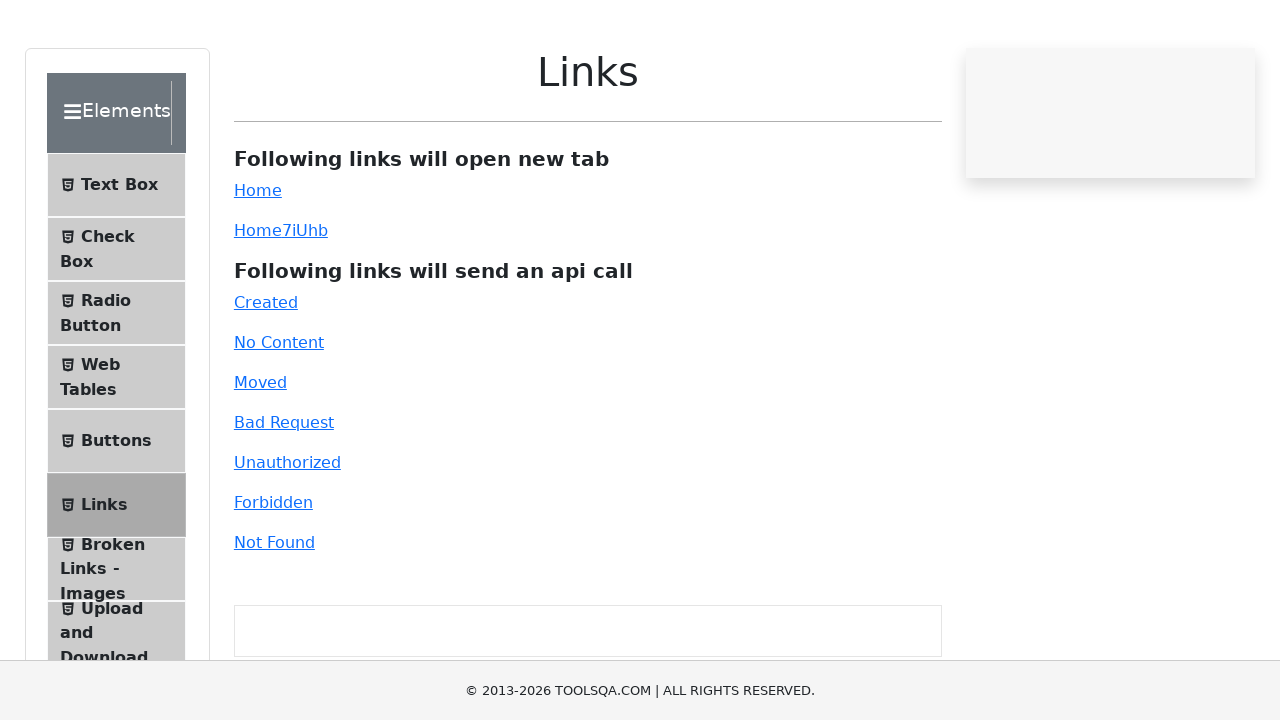

Clicked link containing partial text match 'Content' at (279, 418) on a:text('Content')
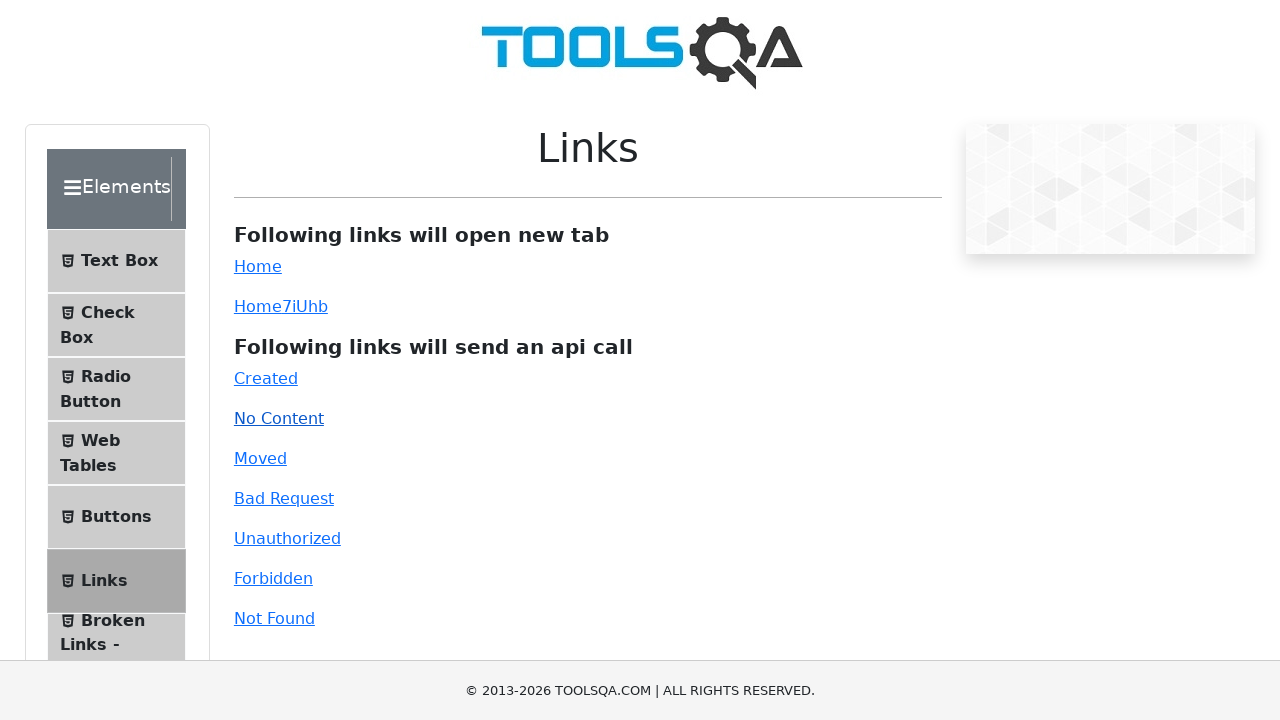

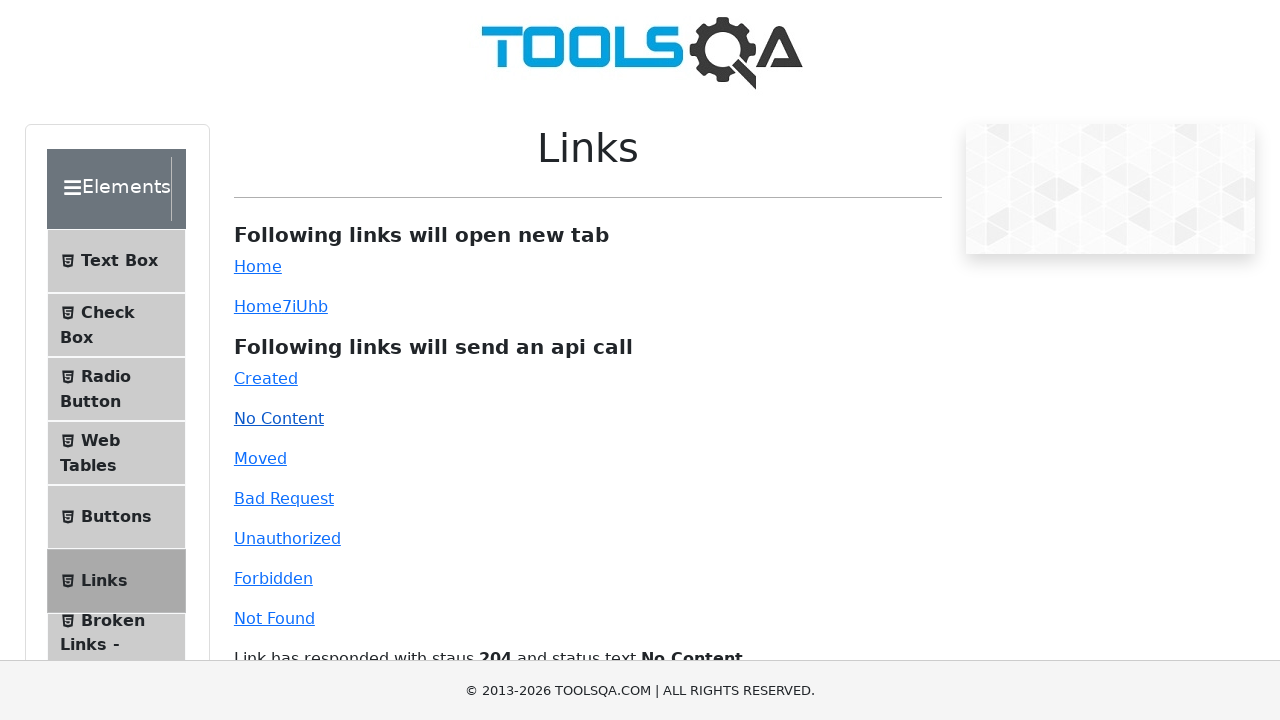